Tests clicking a button identified by CSS class on the UI Testing Playground site, specifically targeting the primary (blue) button on the class attribute challenge page.

Starting URL: http://uitestingplayground.com/classattr

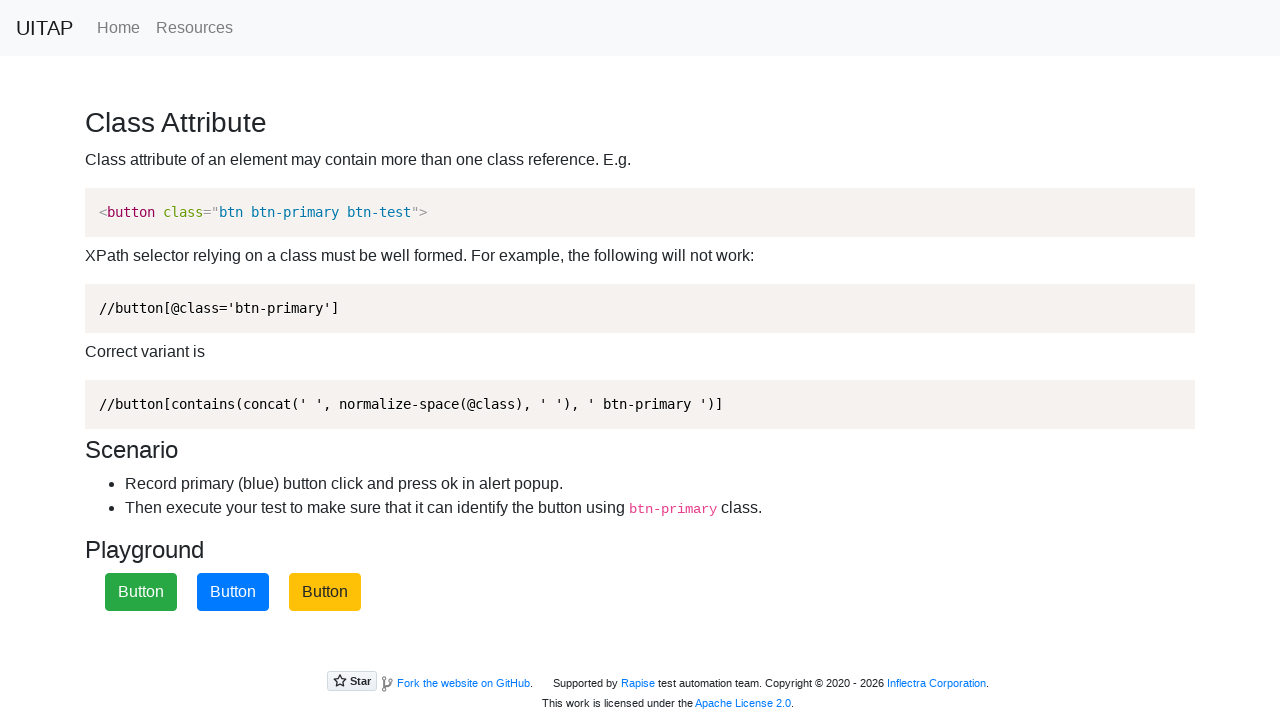

Clicked the primary (blue) button identified by btn-primary class at (233, 592) on .btn-primary
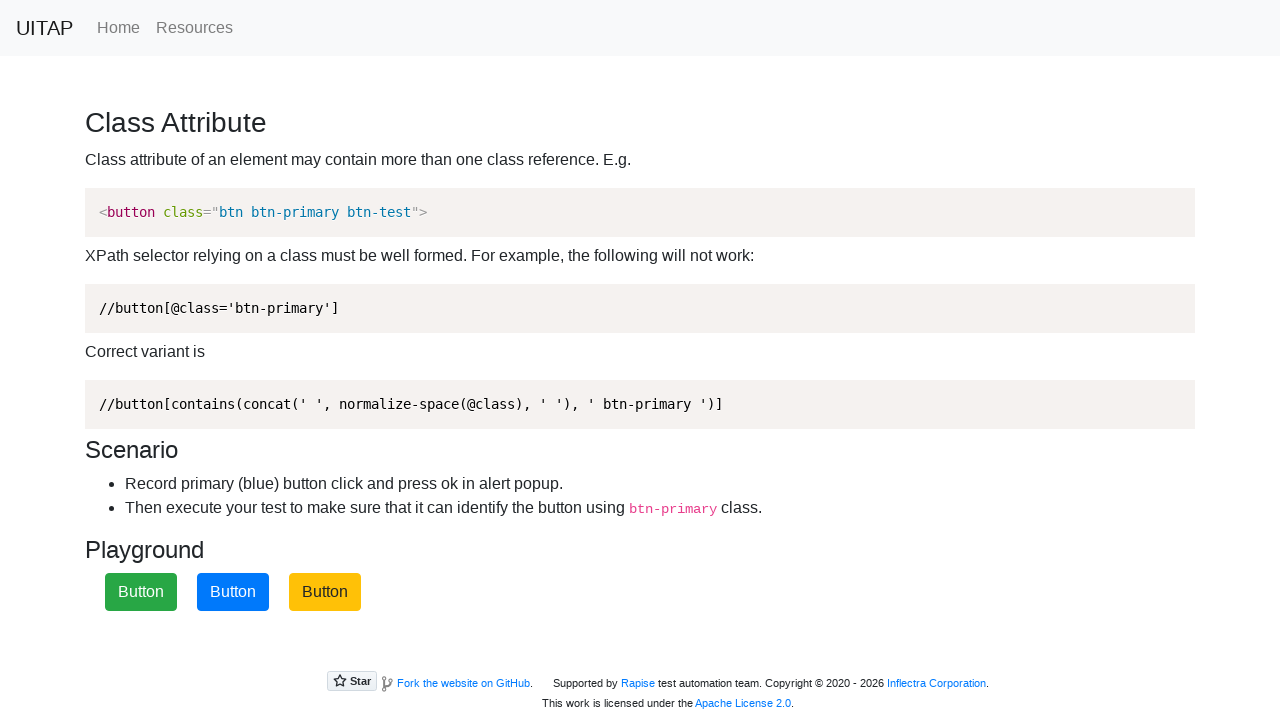

Set up dialog handler to accept alerts
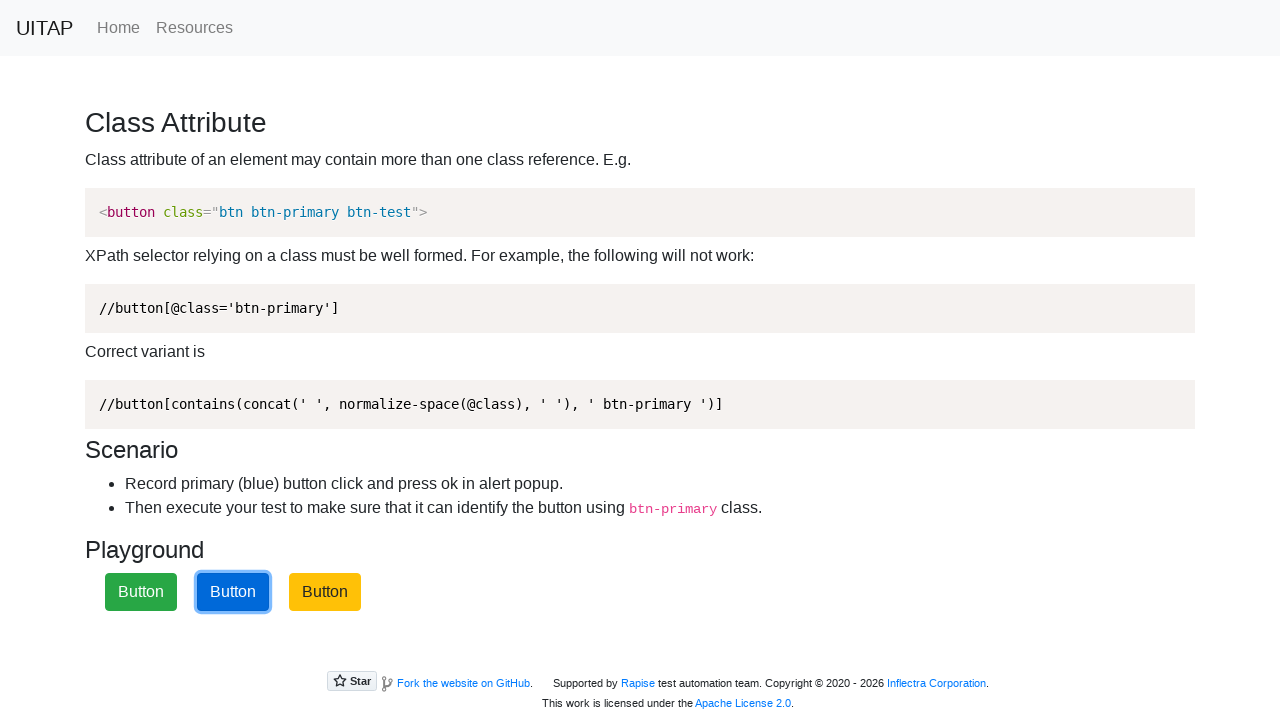

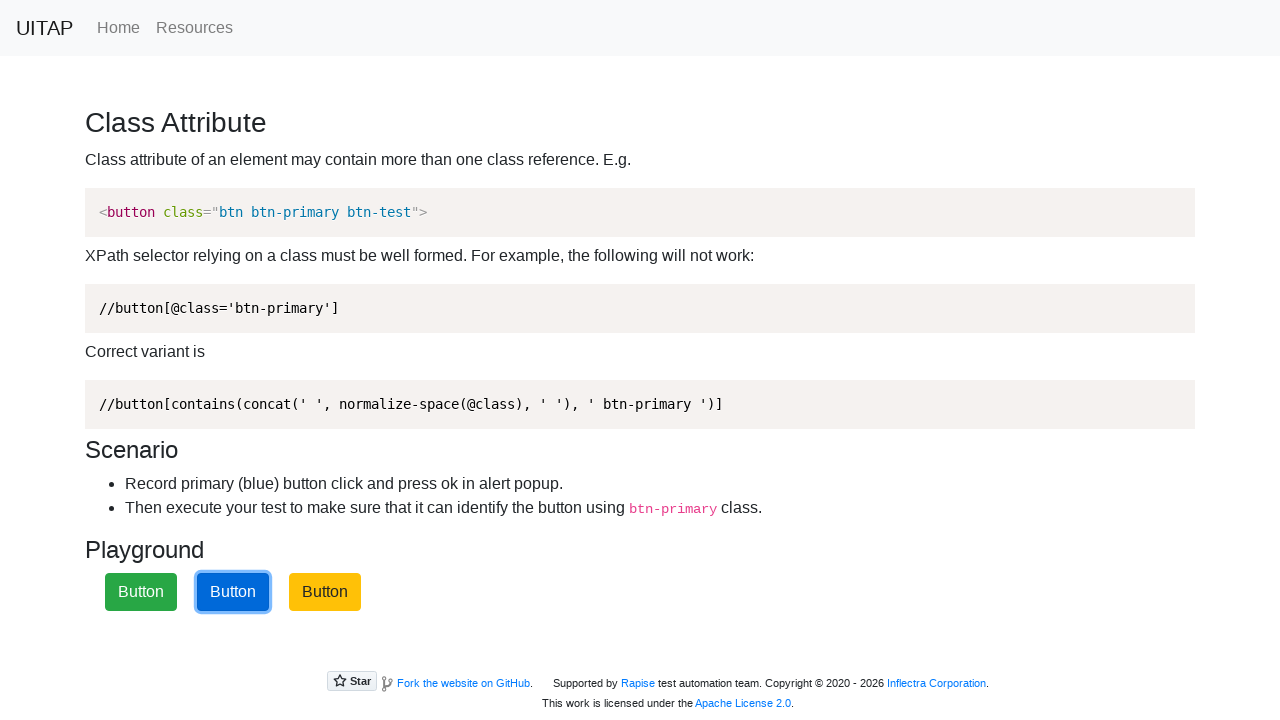